Tests drag and drop functionality by navigating to the drag and drop page and dragging column A to column B

Starting URL: http://the-internet.herokuapp.com/

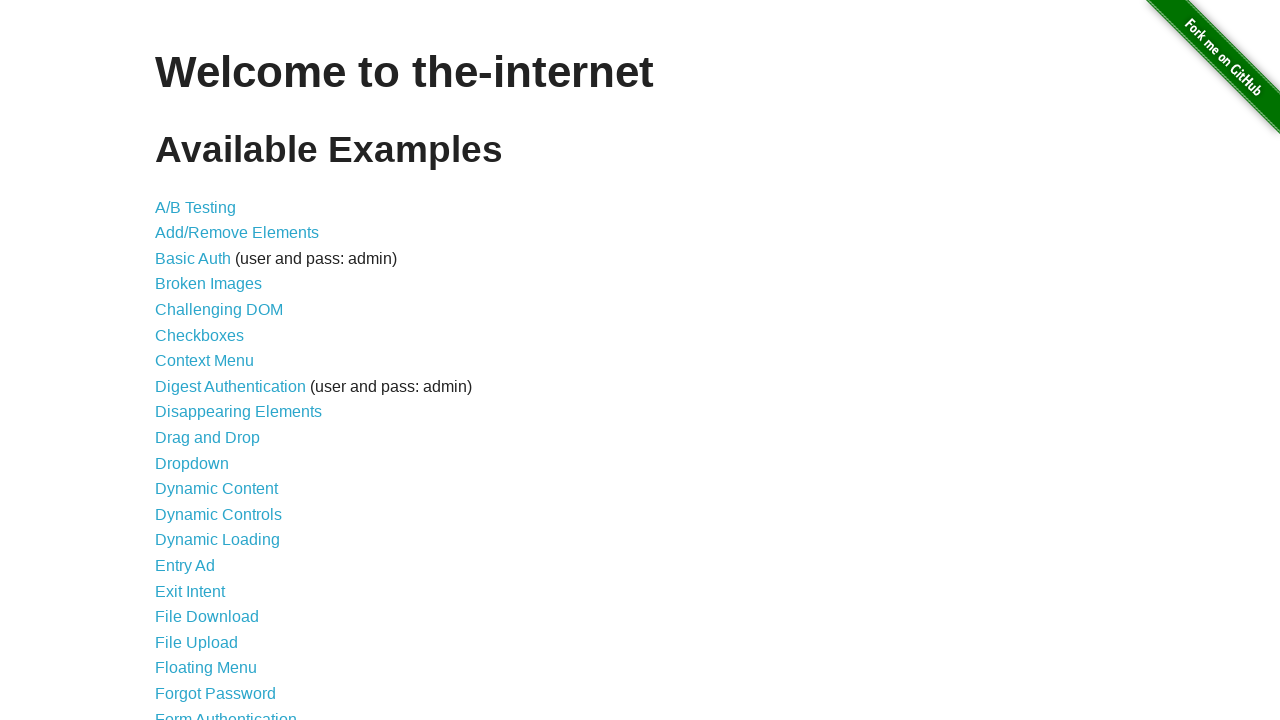

Clicked on 'Drag and Drop' link to navigate to drag and drop page at (208, 438) on internal:text="Drag and Drop"i
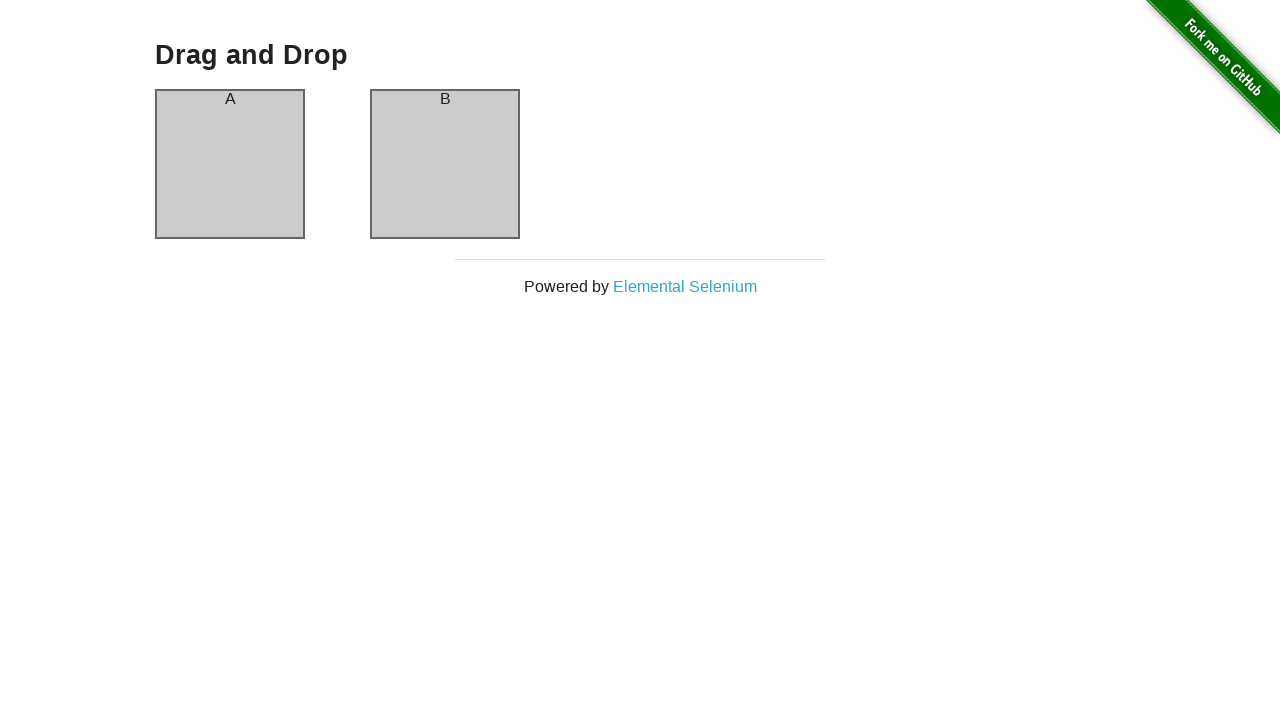

Drag and drop page loaded with column A element visible
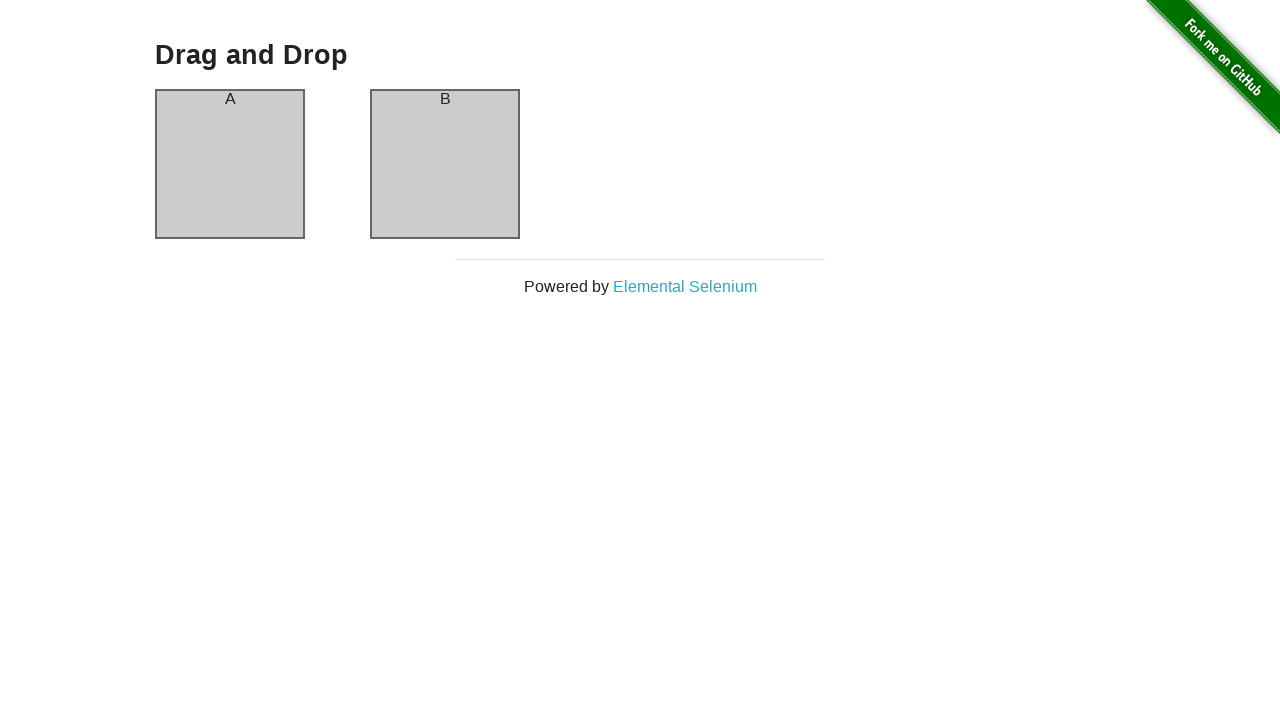

Dragged column A to column B at (445, 164)
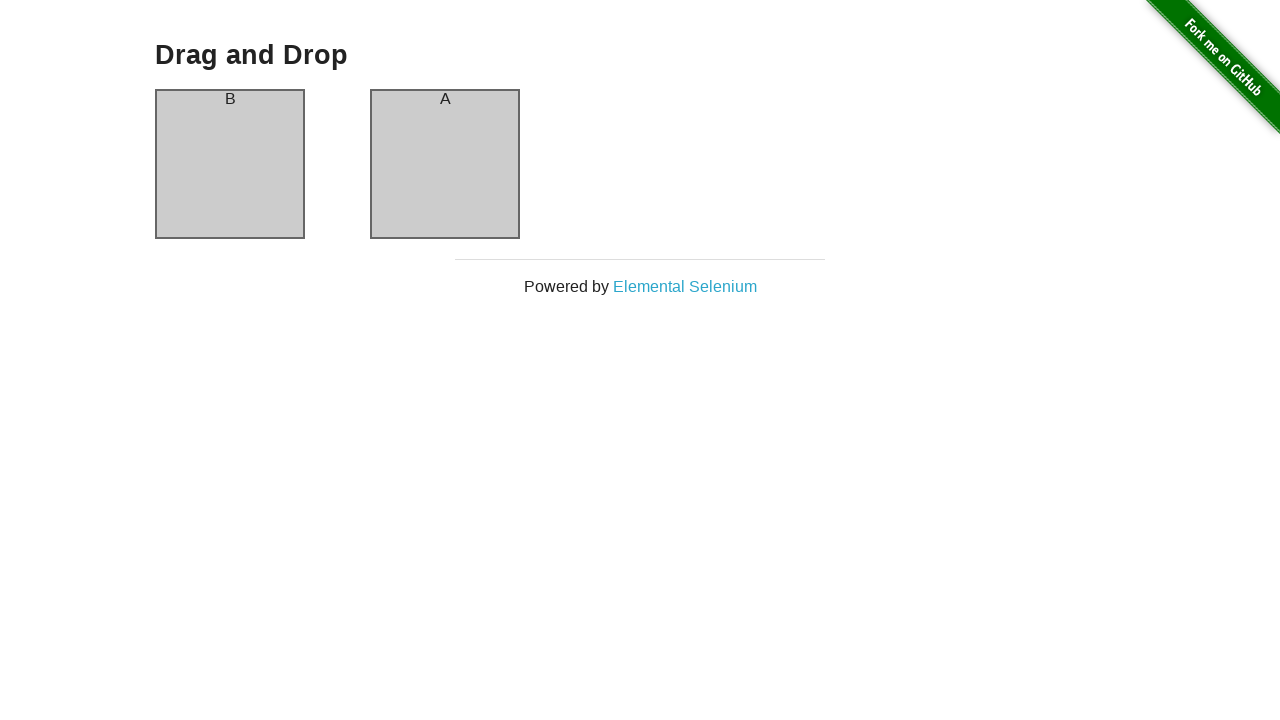

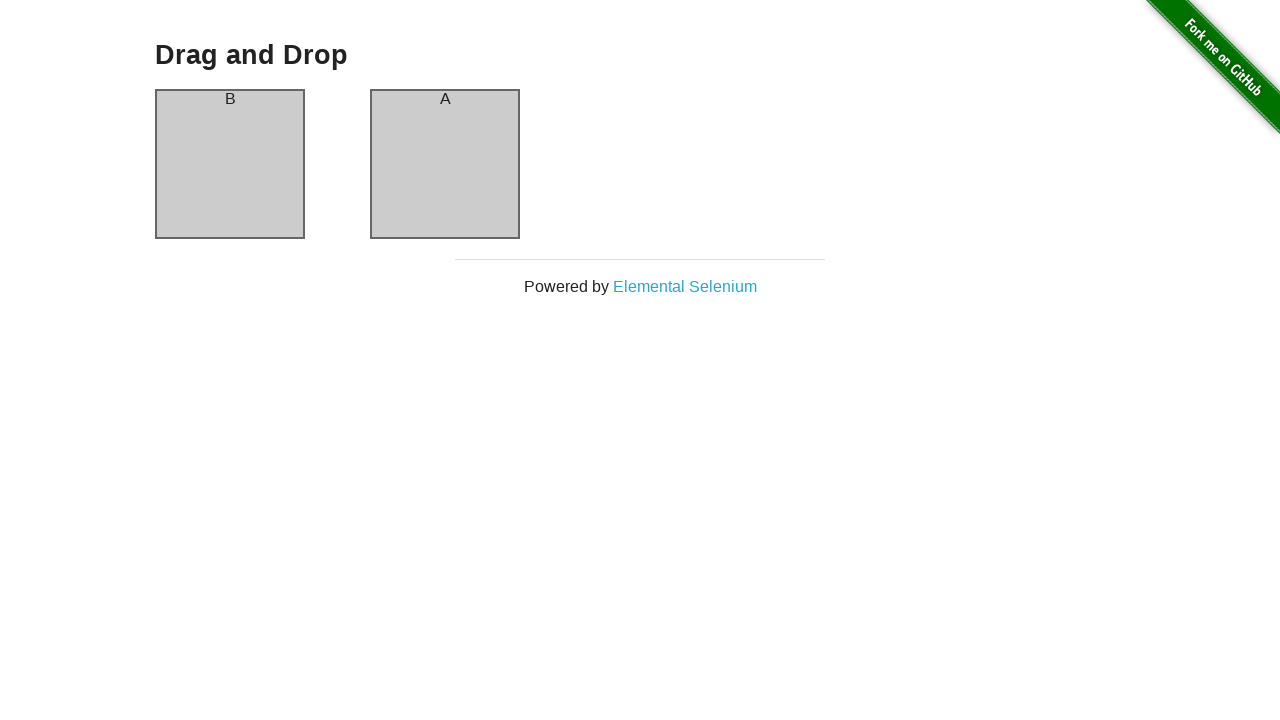